Navigates to a todo application and clicks on the User Stories navigation link to access the user stories page.

Starting URL: https://todo-app-qajp.vercel.app/

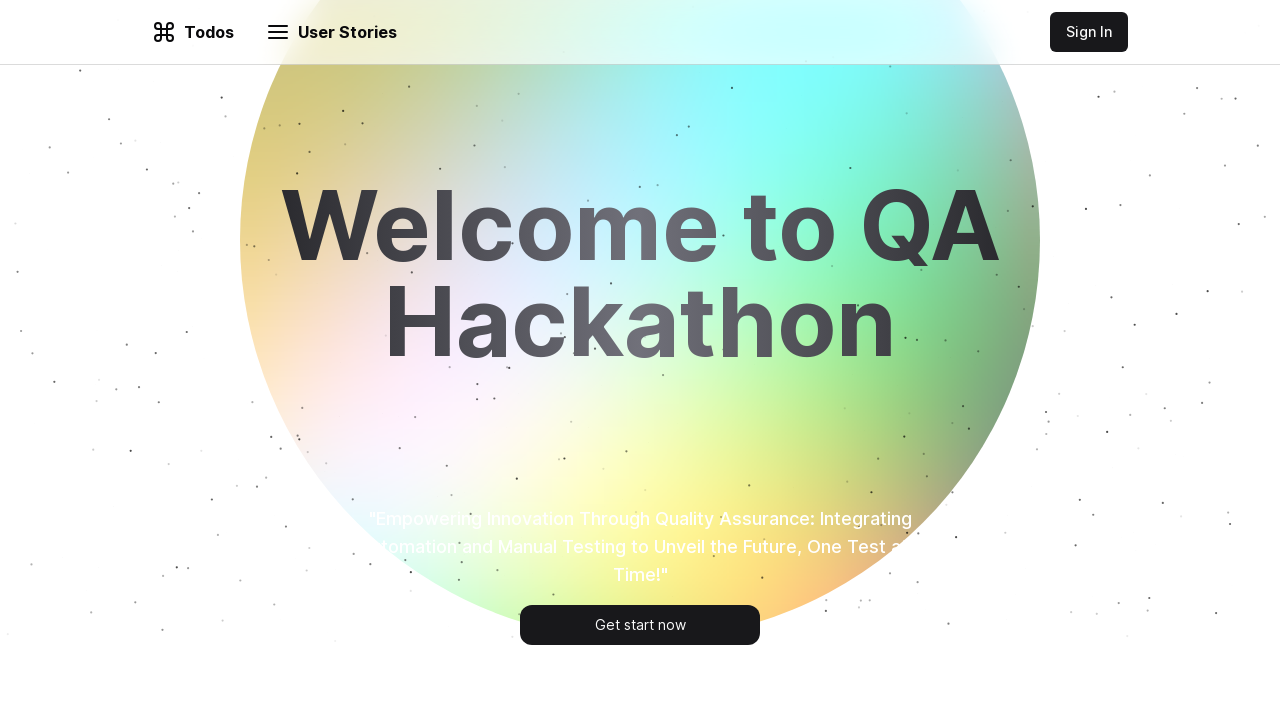

Clicked on the User Stories navigation link at (340, 32) on xpath=//a[@href="/userstories"]
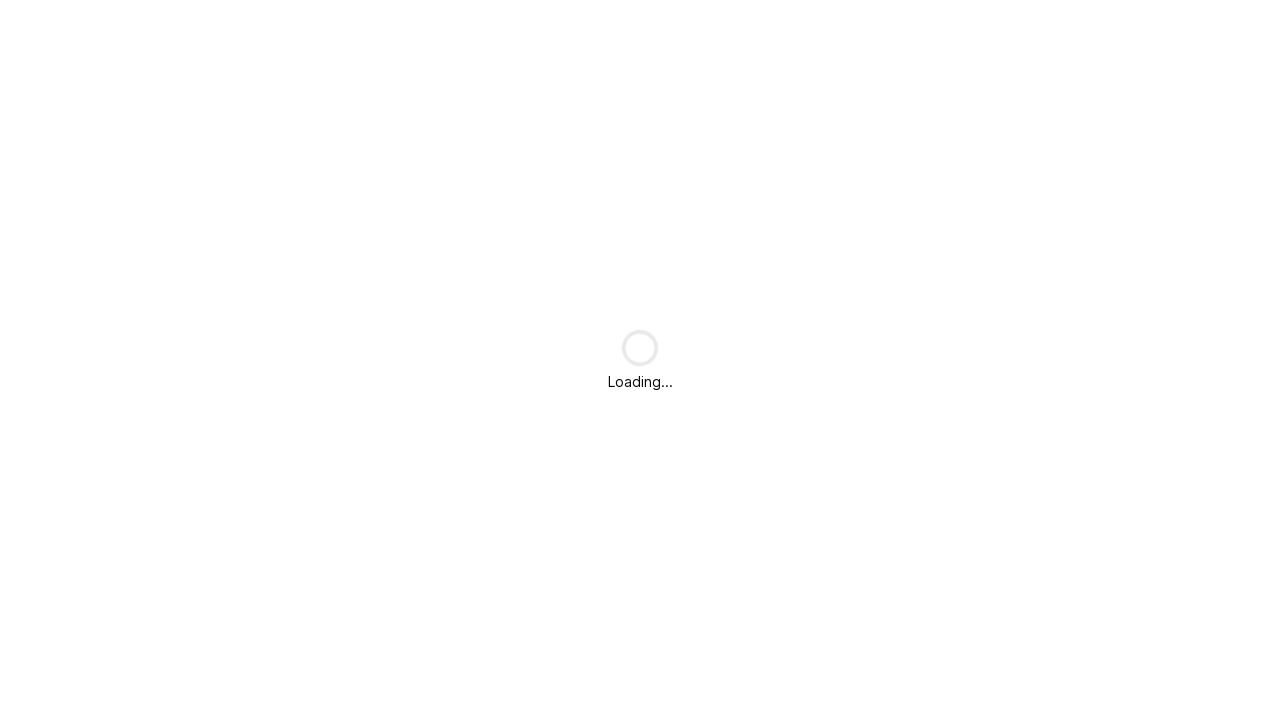

User Stories page loaded and network idle
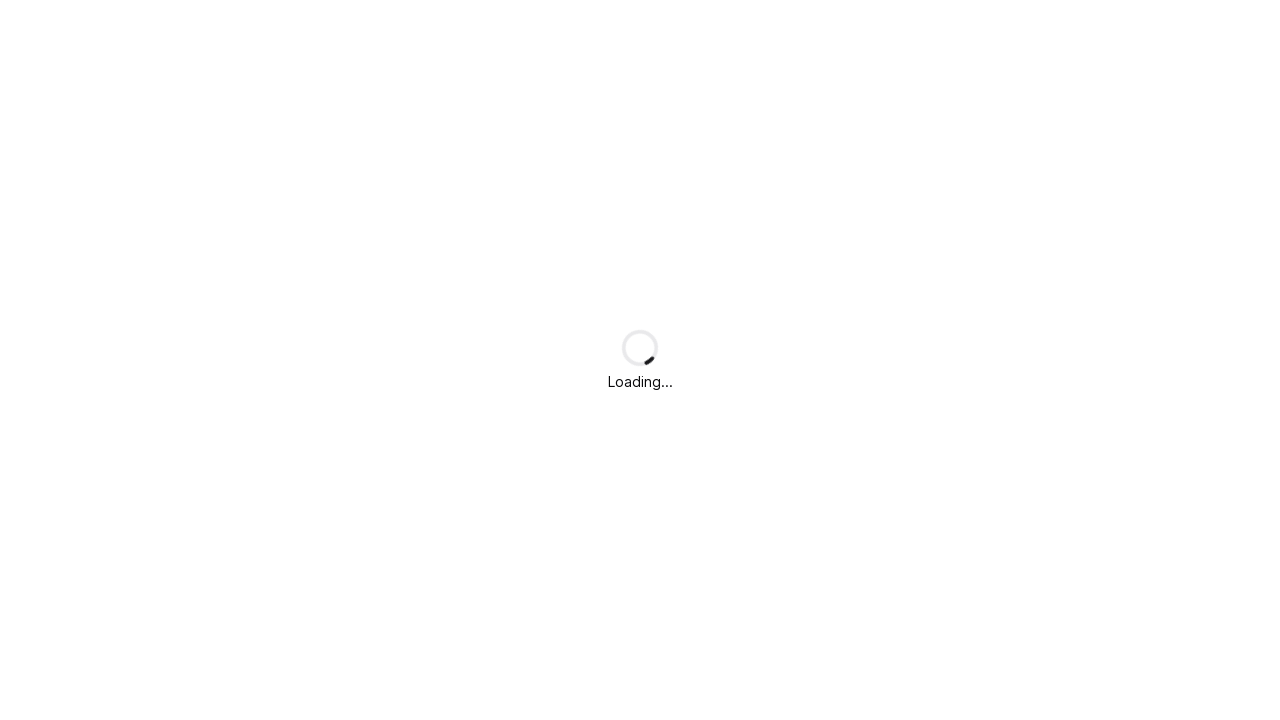

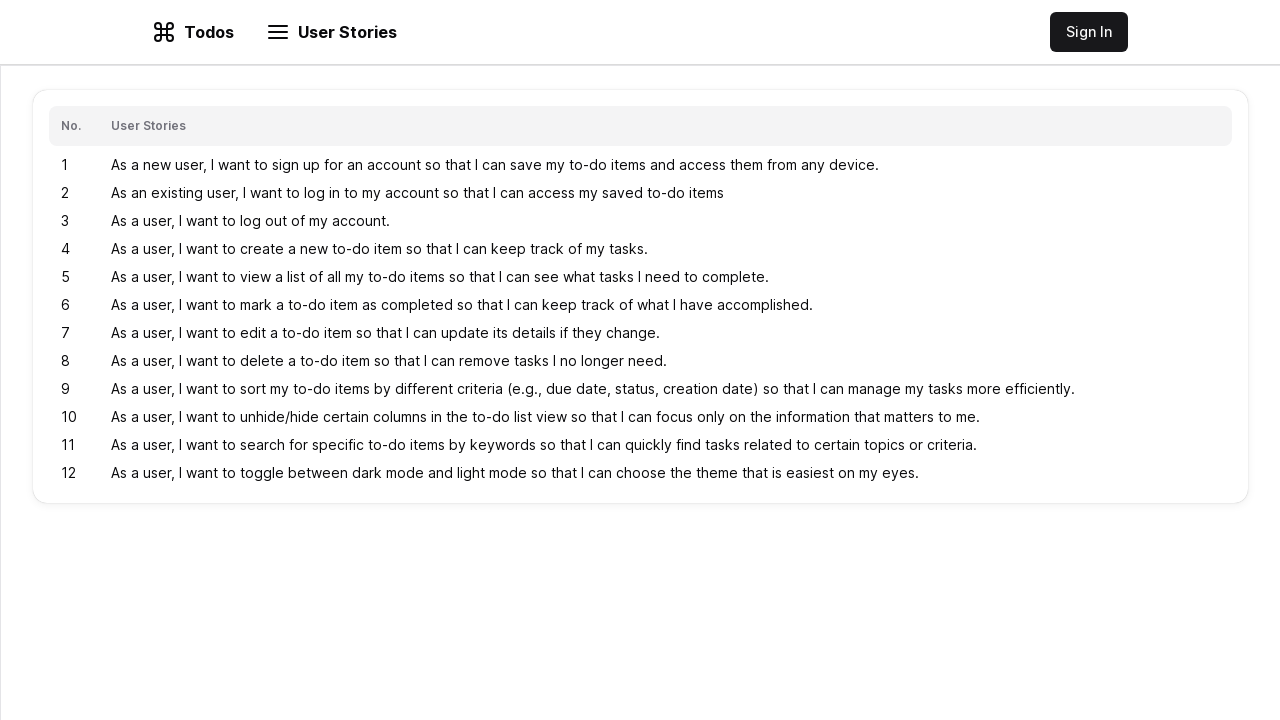